Verifies that all img elements on the home page load successfully by checking their sources

Starting URL: https://youngjnick.github.io/Massage-Therapy-FIREBASE-PRO/

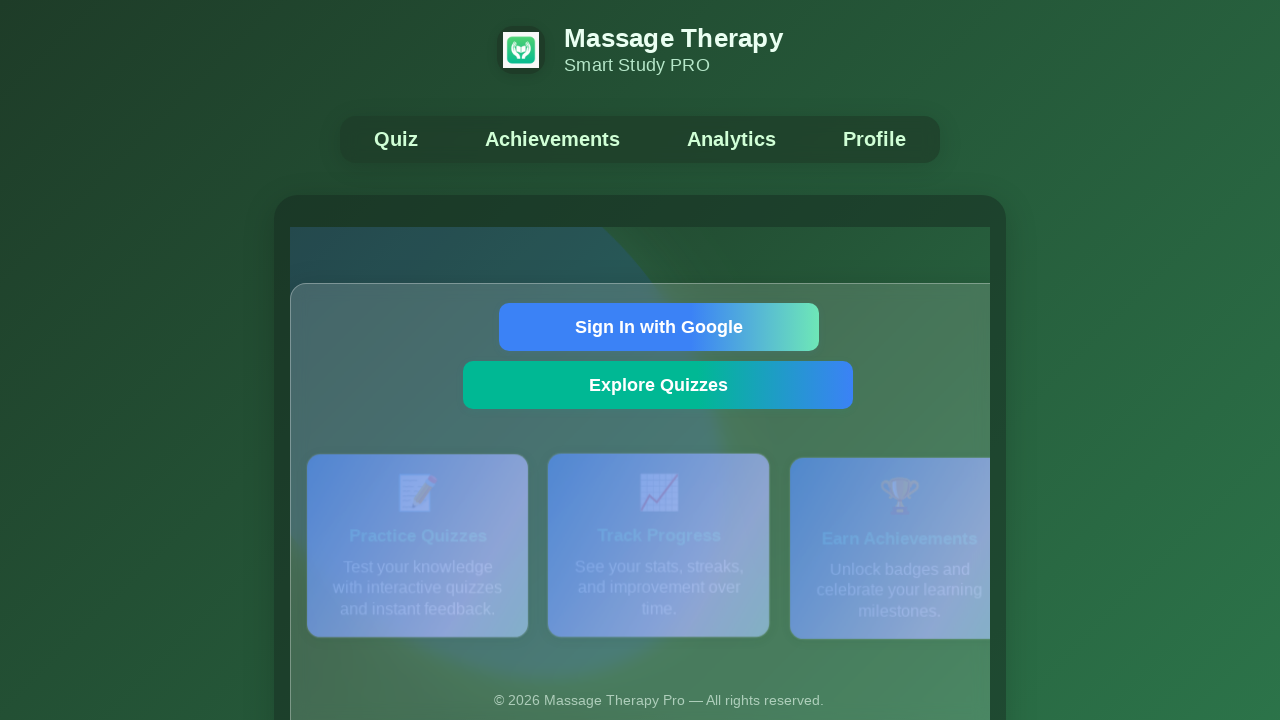

Page loaded - domcontentloaded state reached
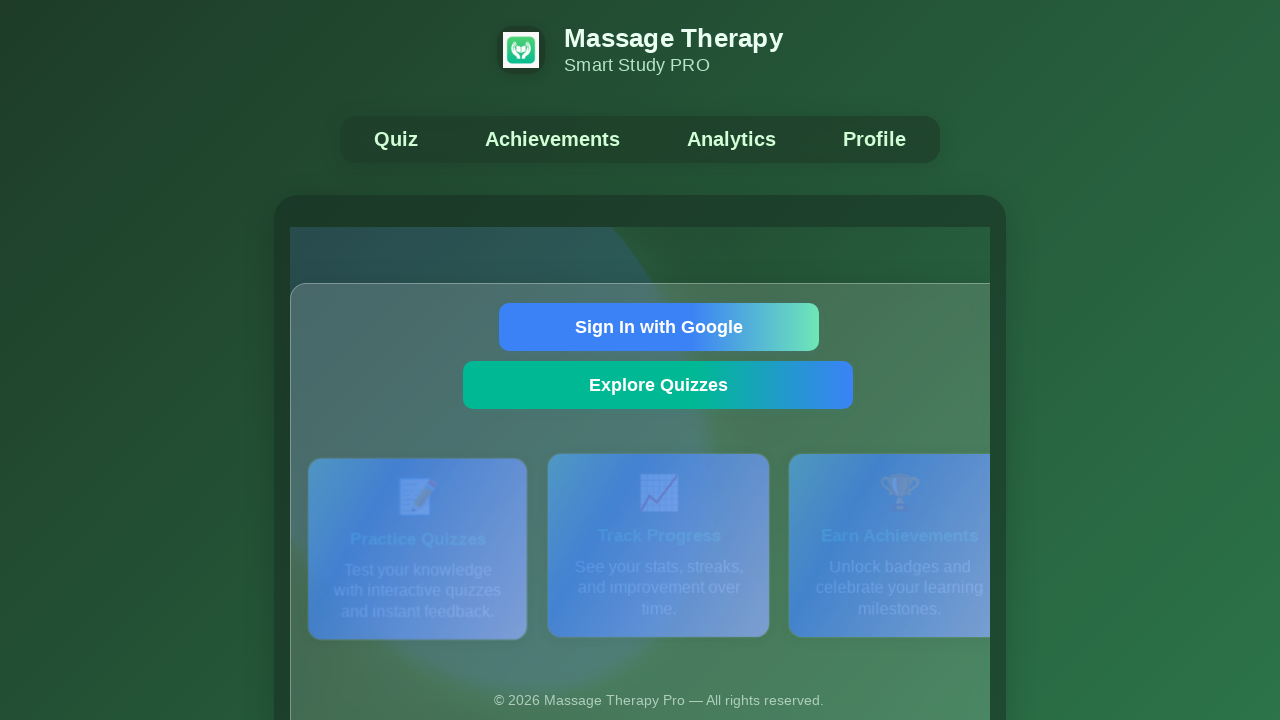

Located all img elements on the page
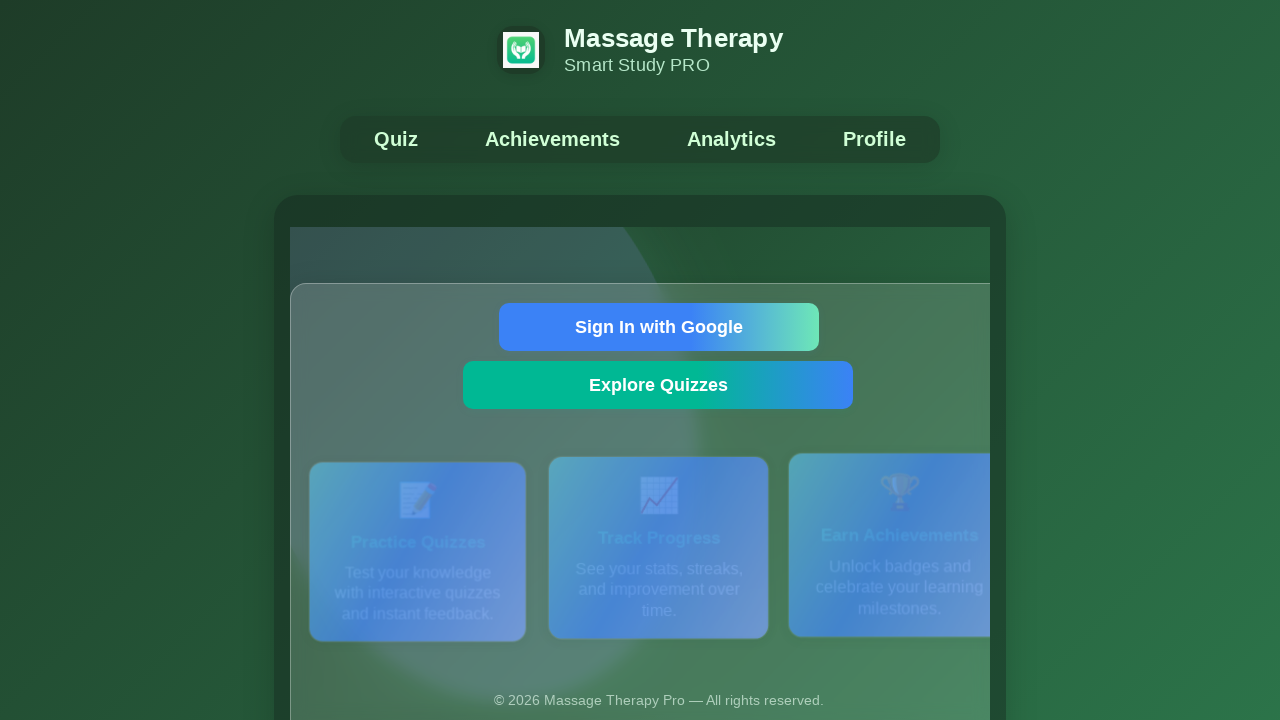

First img element confirmed as attached to DOM
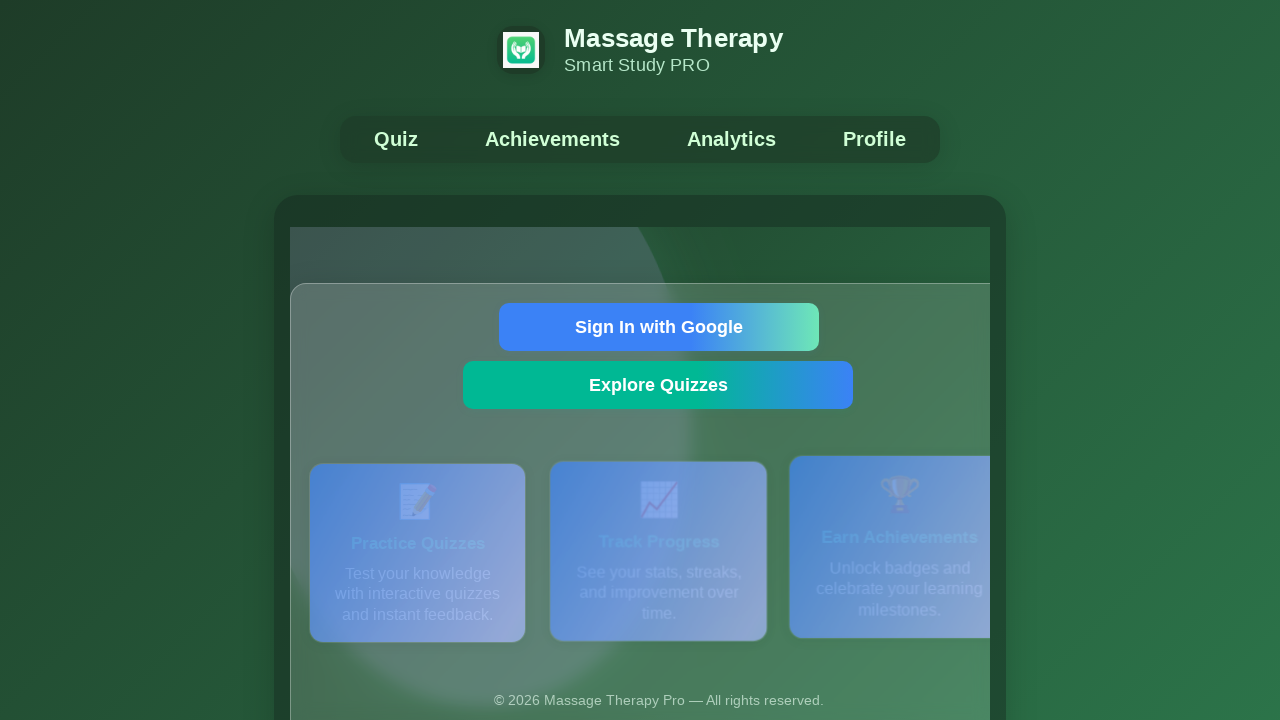

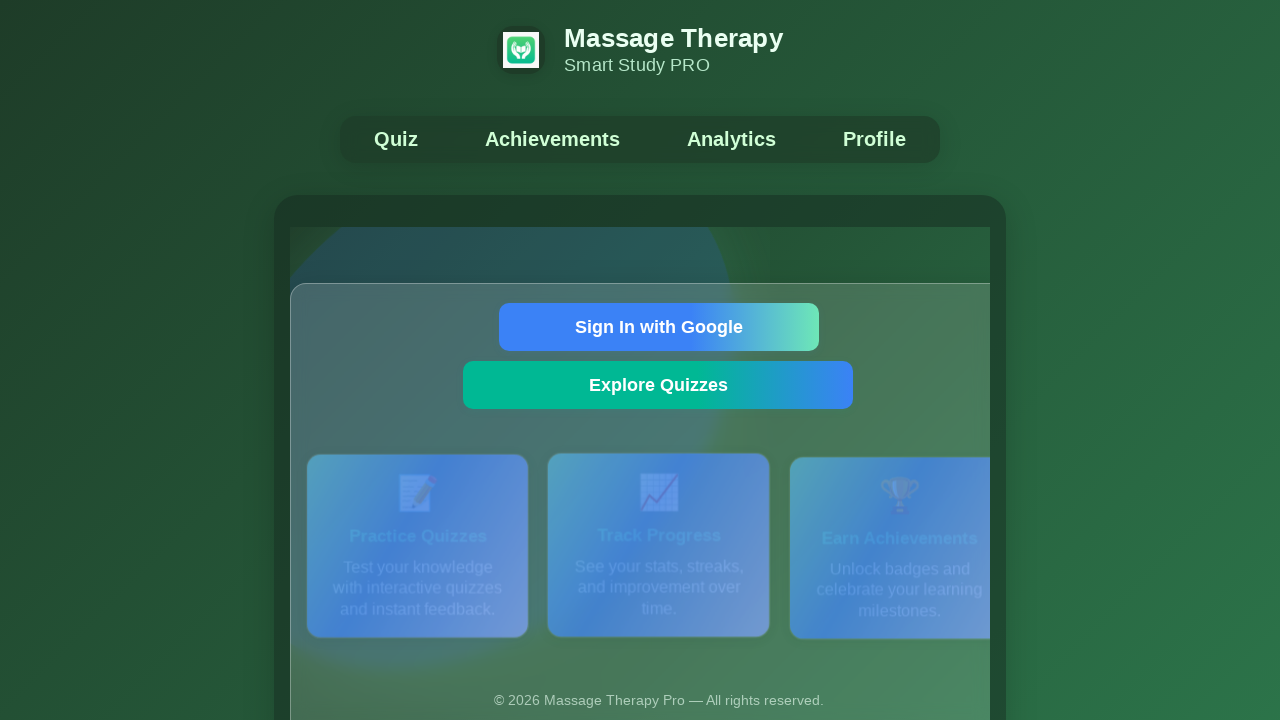